Tests the W3Schools "Try it Yourself" editor by switching to the result iframe, clicking a link inside it, then switching back to the main content and clicking the Run button.

Starting URL: https://www.w3schools.com/html/tryit.asp?filename=tryhtml_attributes_link

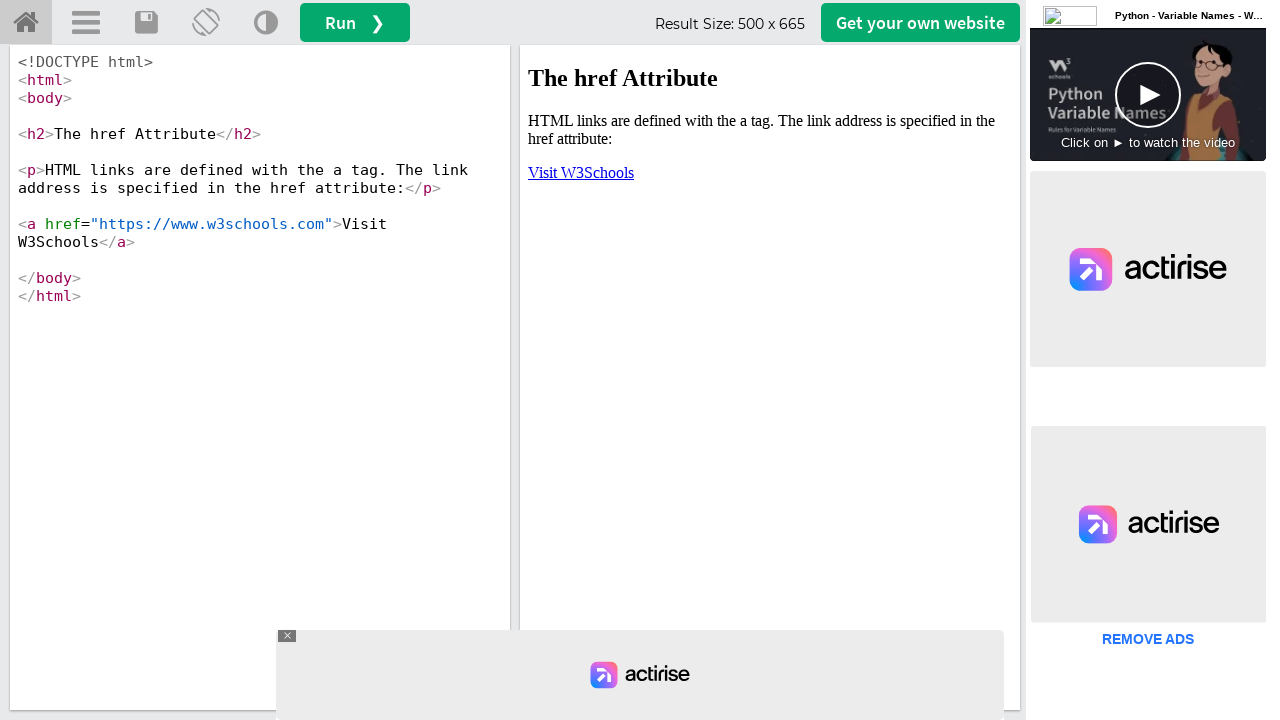

Waited for page to reach networkidle state
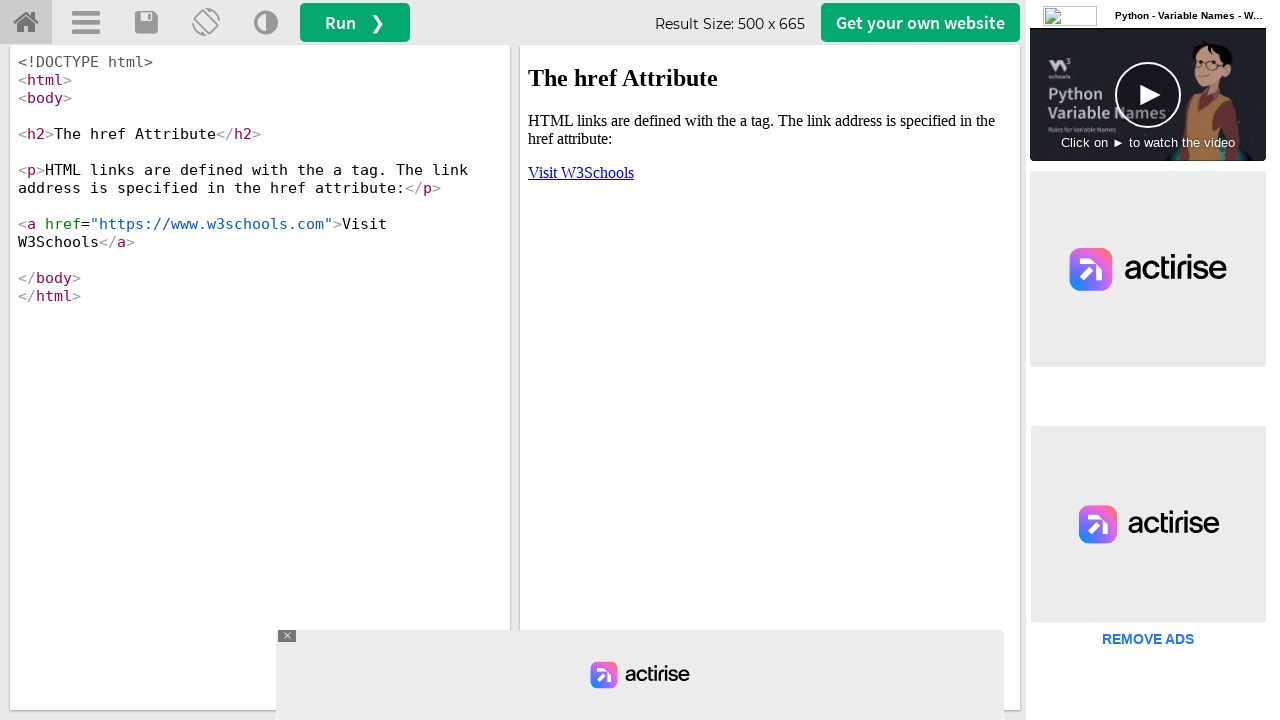

Located the result iframe
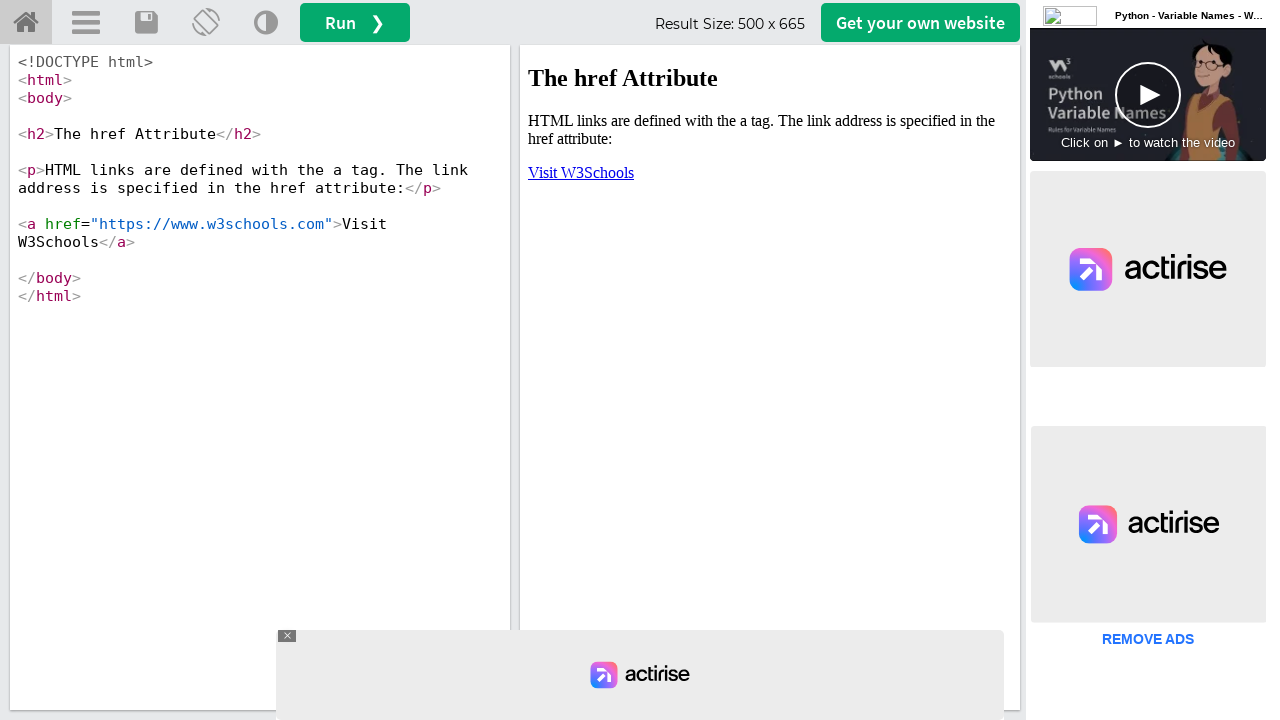

Clicked the W3Schools link inside the result iframe at (581, 172) on #iframeResult >> internal:control=enter-frame >> a[href='https://www.w3schools.c
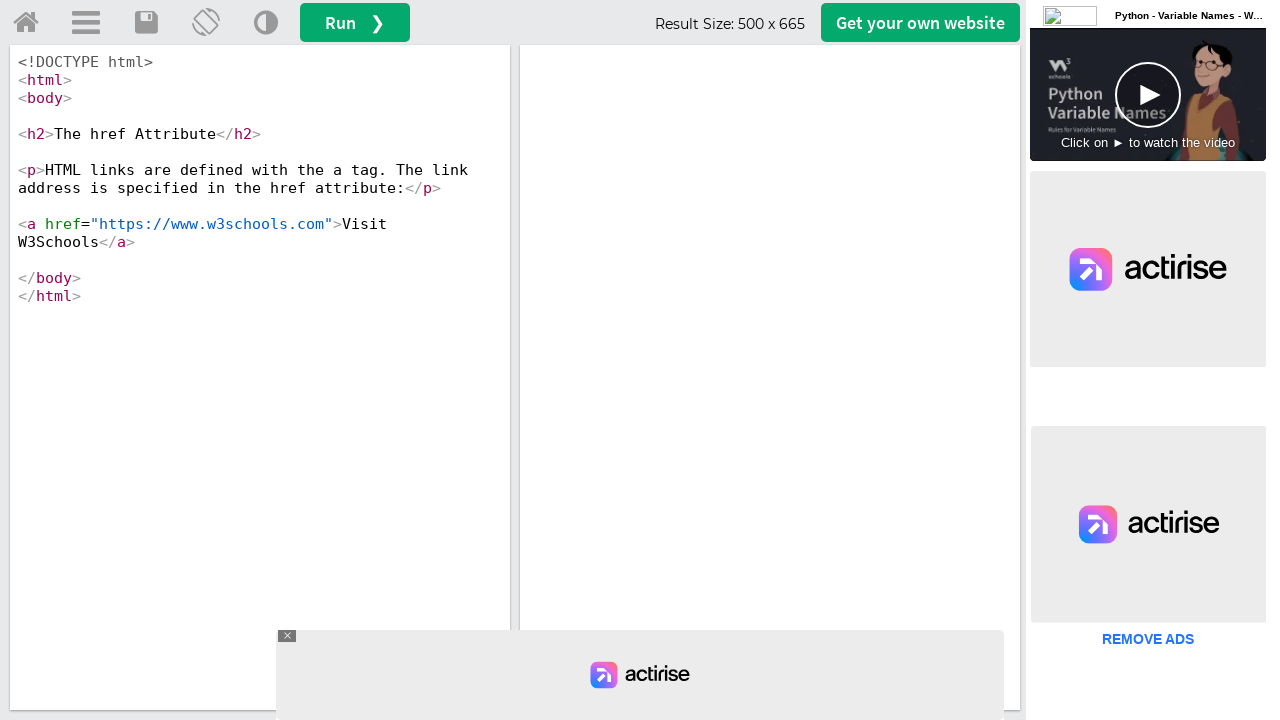

Waited 1 second for the action to complete
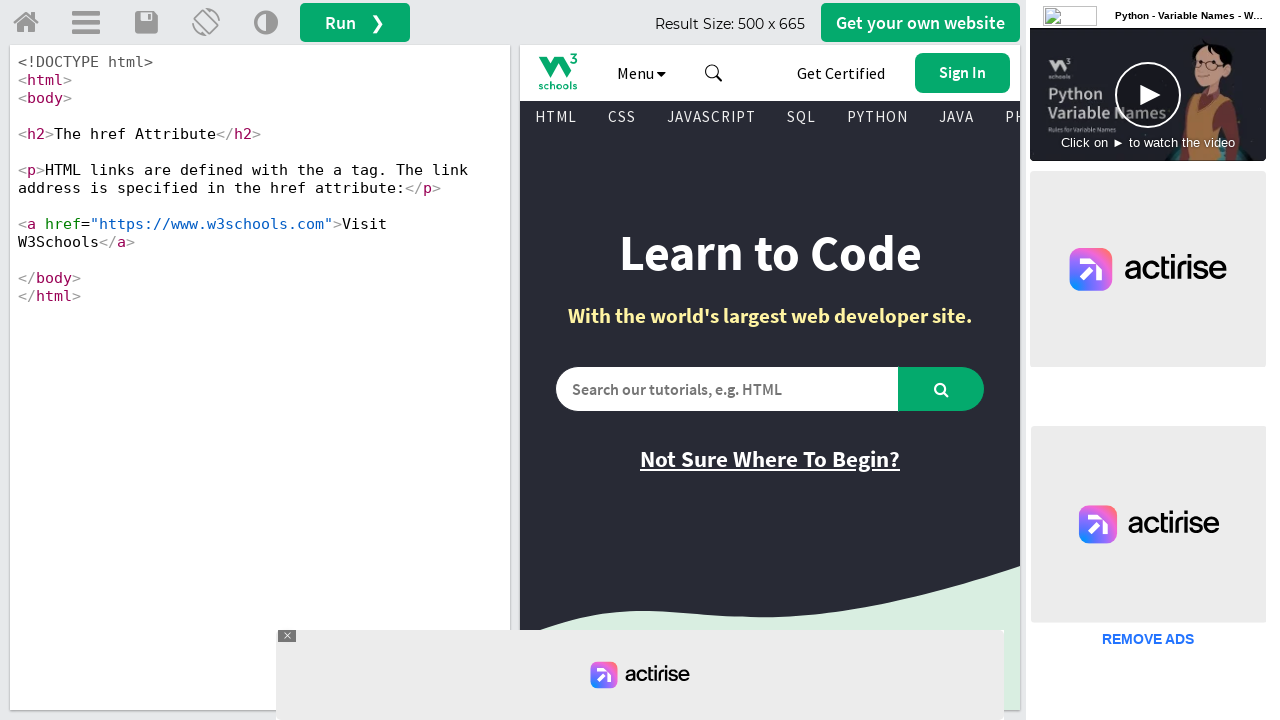

Clicked the Run button to execute the code at (355, 22) on #runbtn
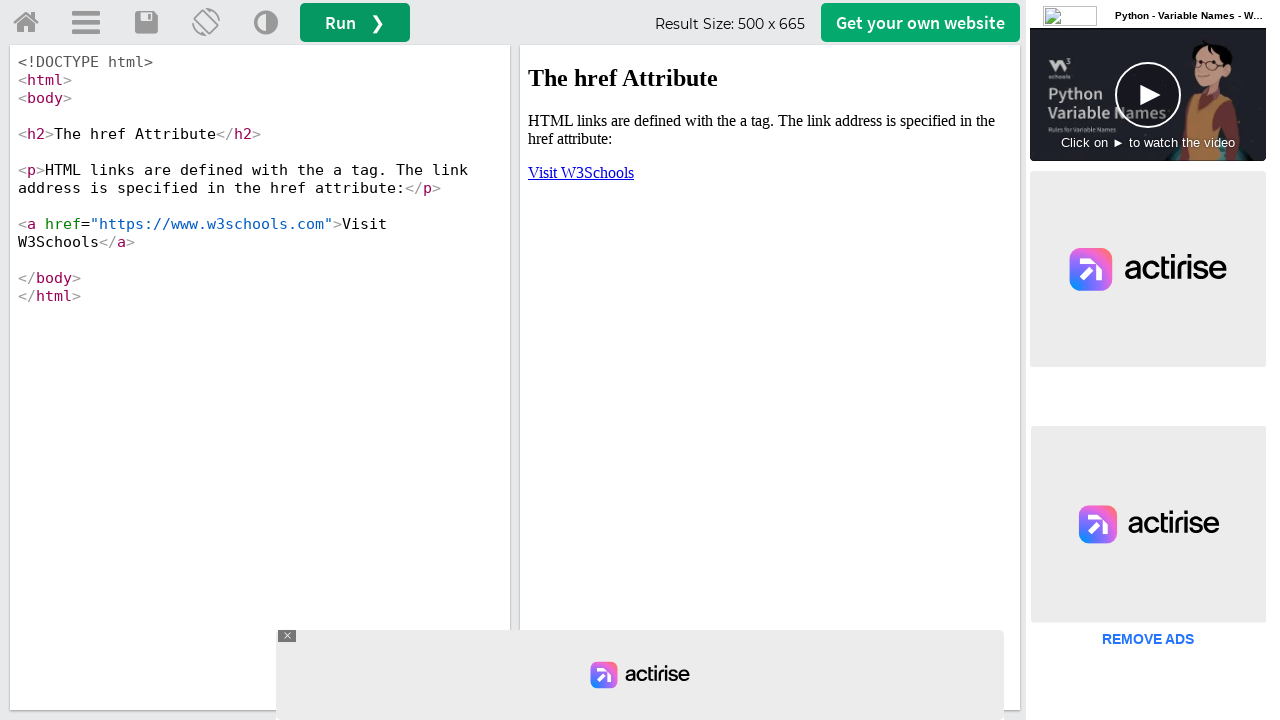

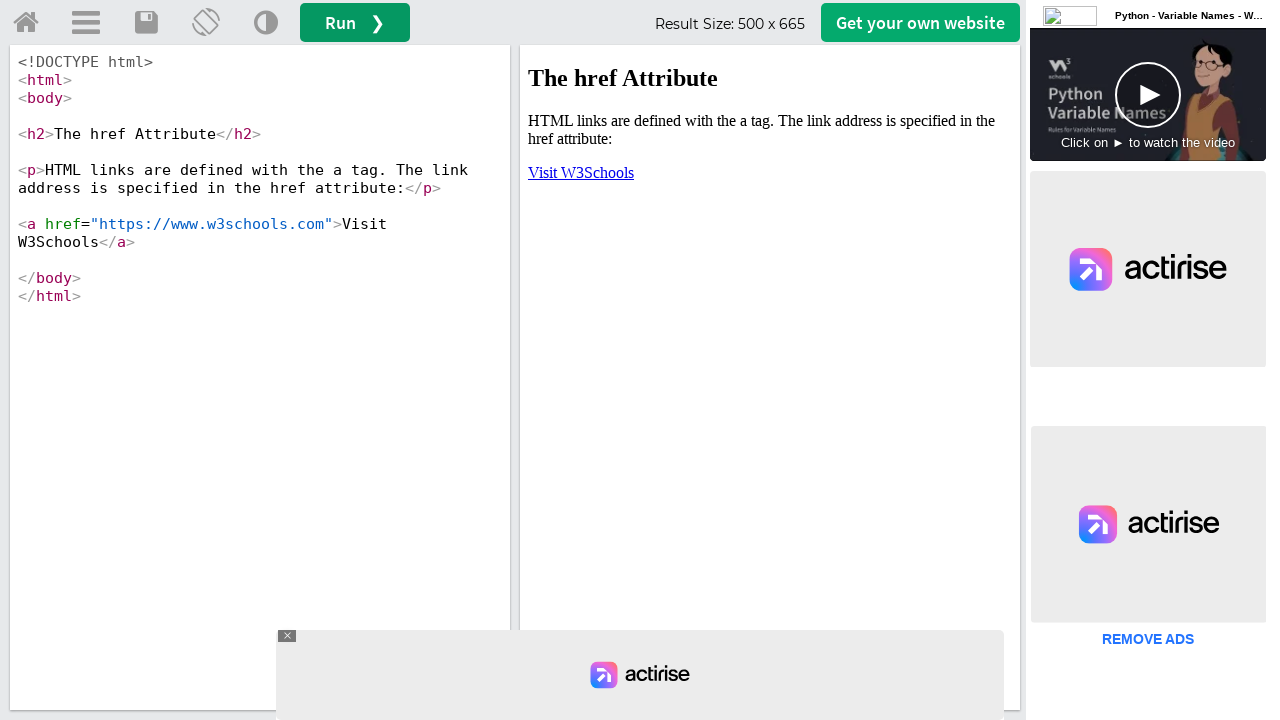